Tests the search input field by entering a search term and verifying the value is correctly entered

Starting URL: https://trendoptom.ru/

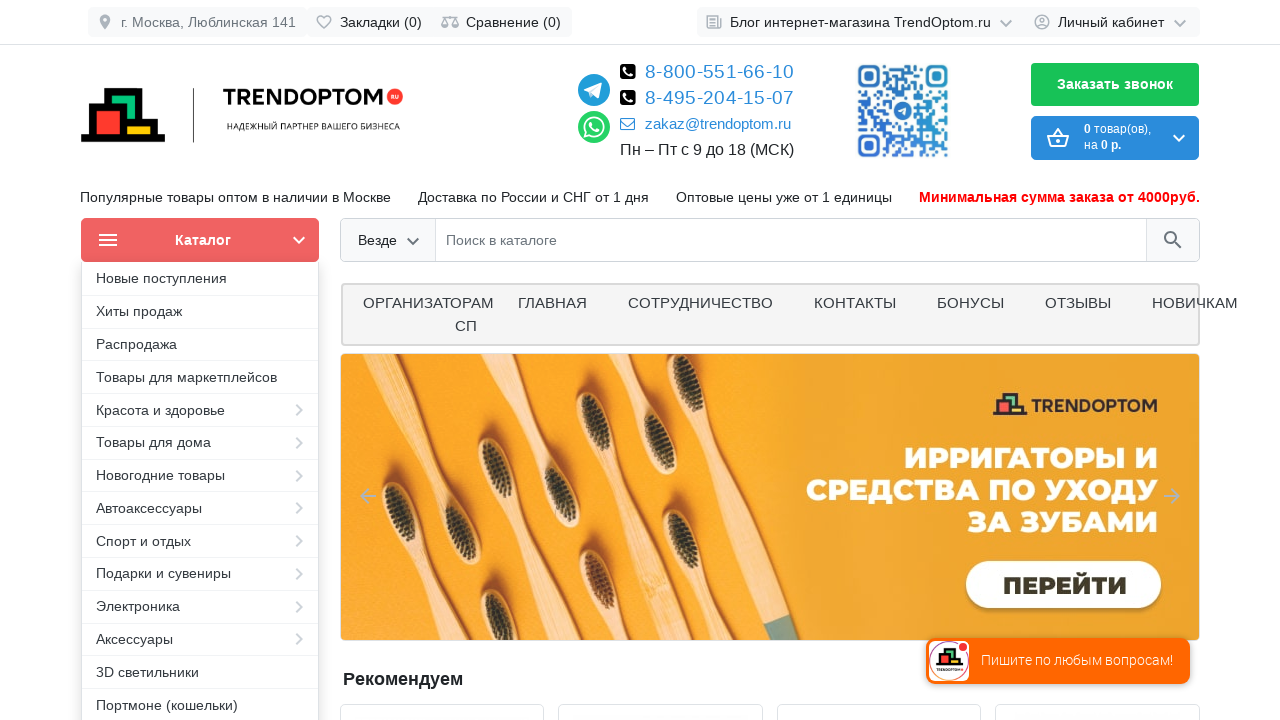

Filled search input field with product name 'Фонарик' on input[name='search']
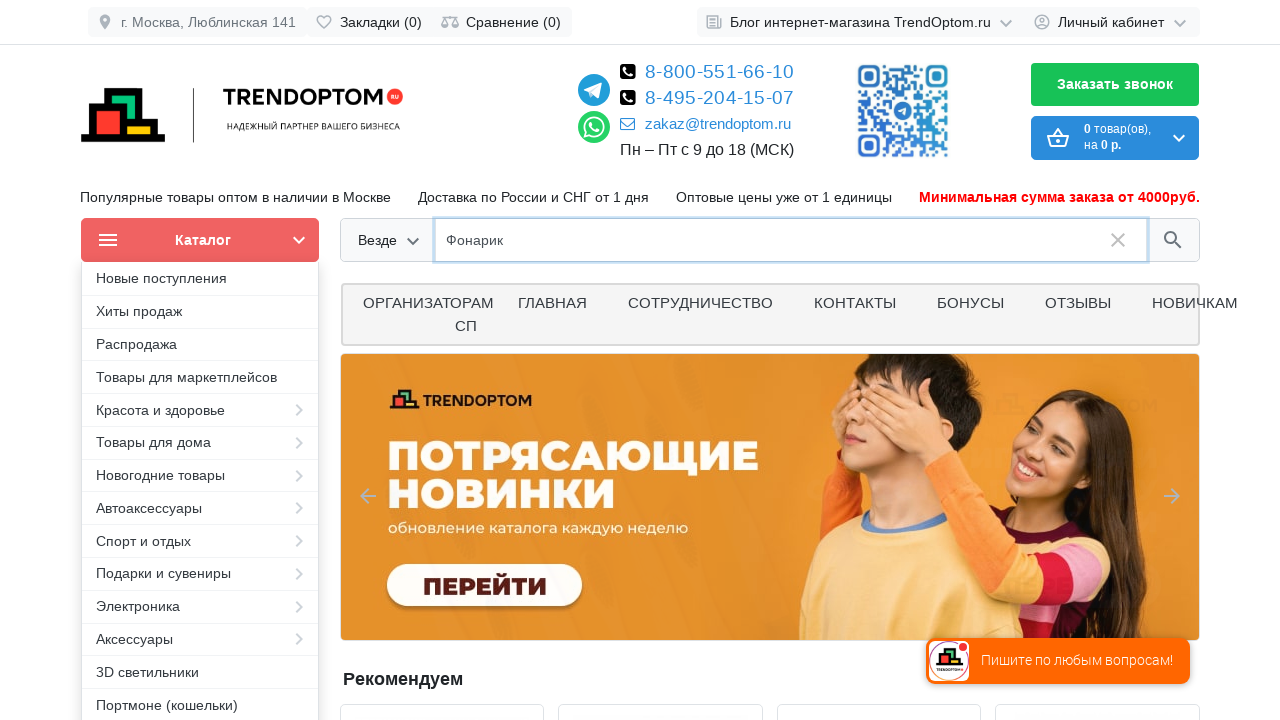

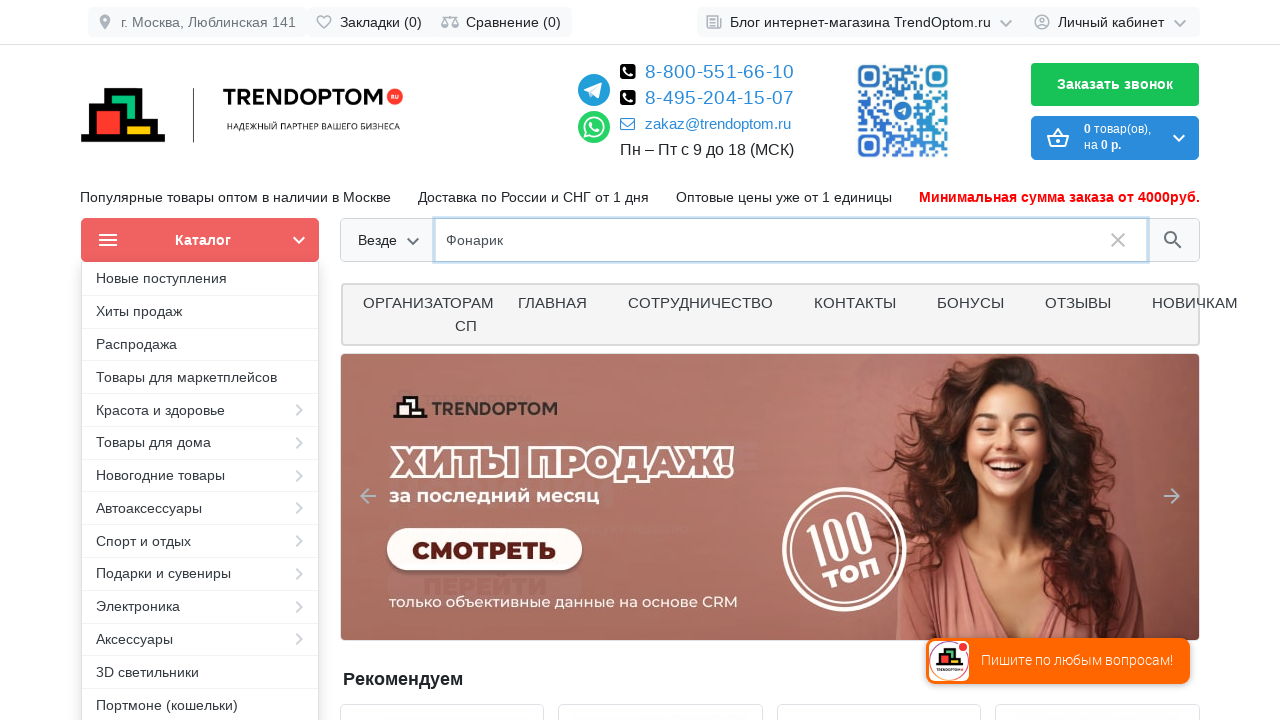